Tests the subscription functionality on the home page by scrolling to the footer, entering an email address in the subscription input field, clicking the subscribe button, and verifying the success message appears.

Starting URL: http://automationexercise.com

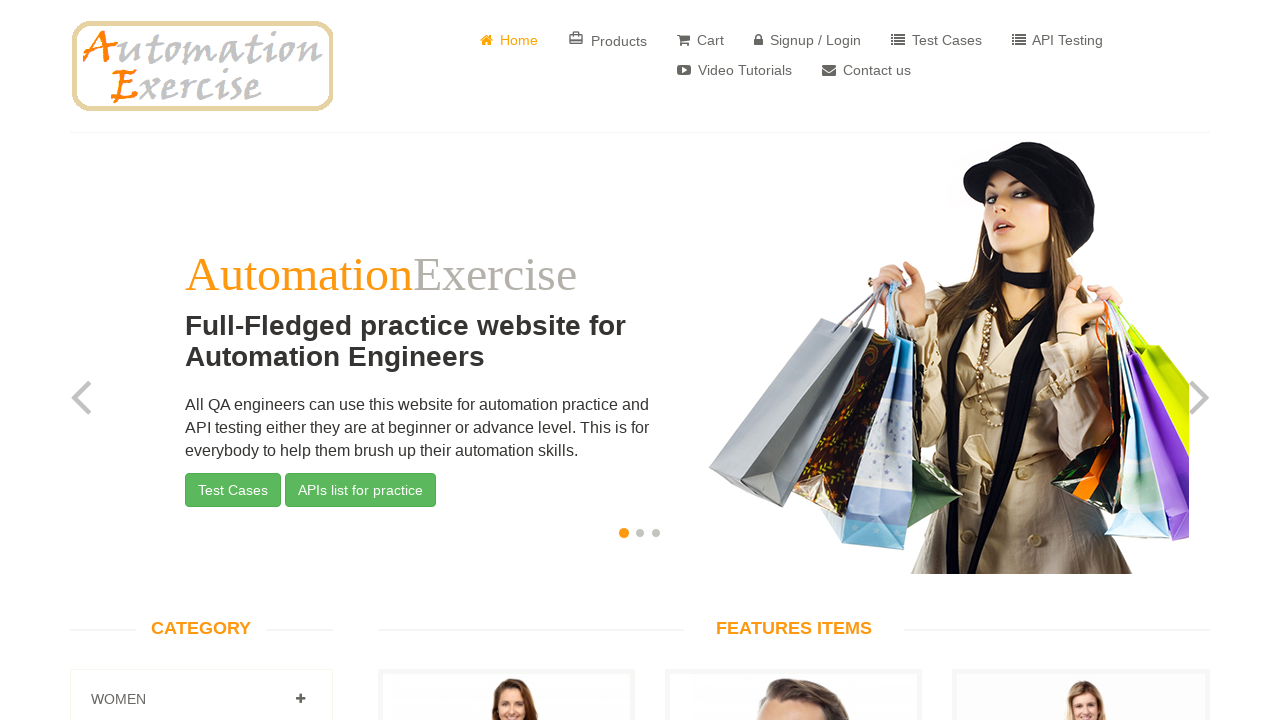

Scrolled to the bottom of the page using Ctrl+End
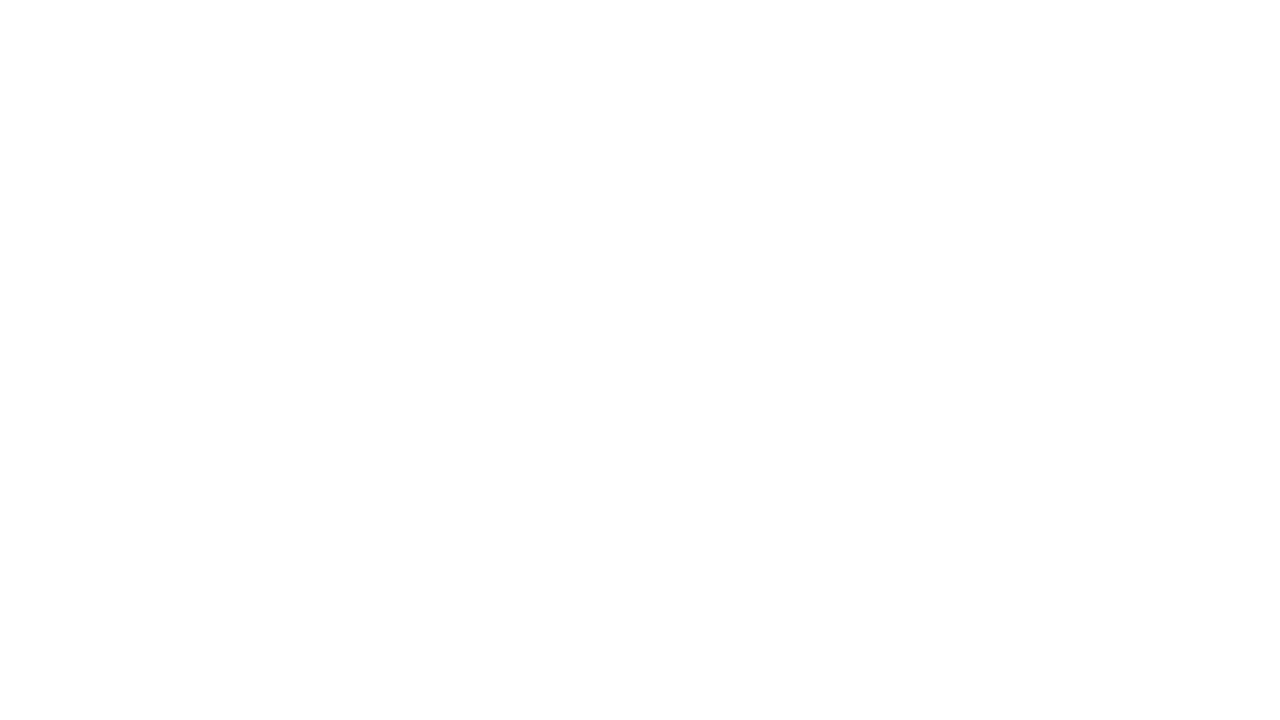

Subscription section header loaded
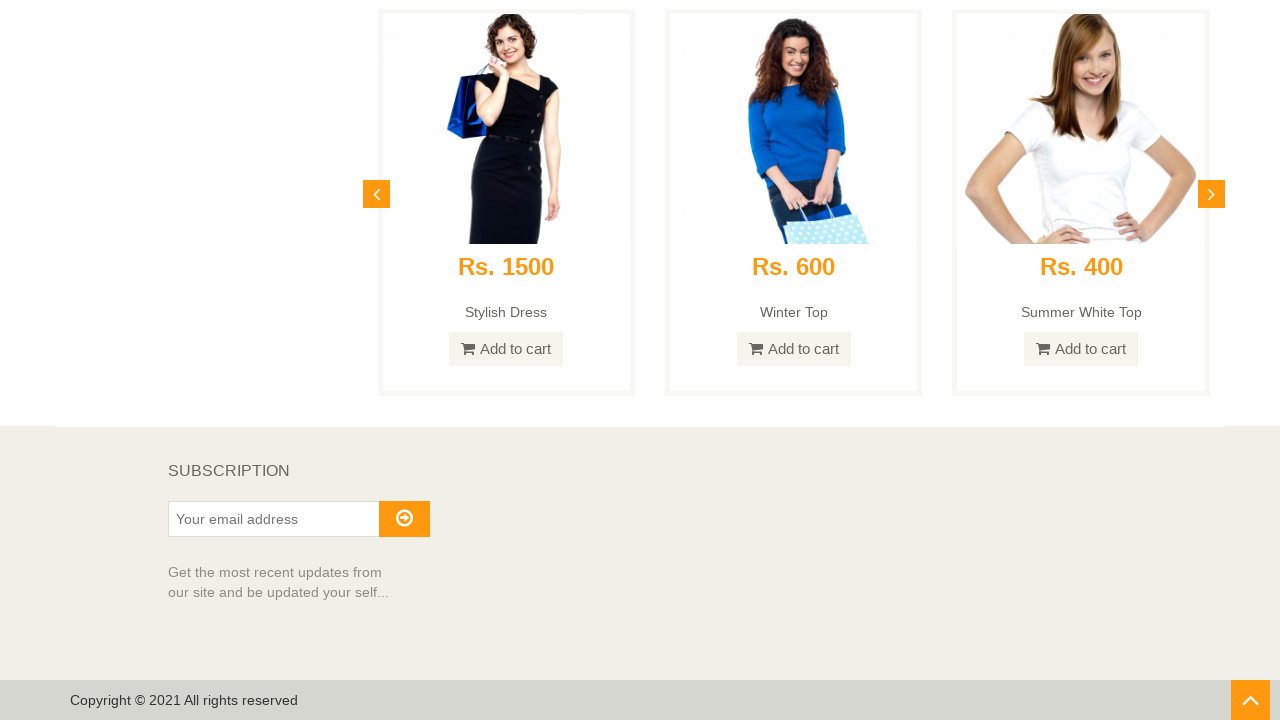

Verified subscription section header is visible
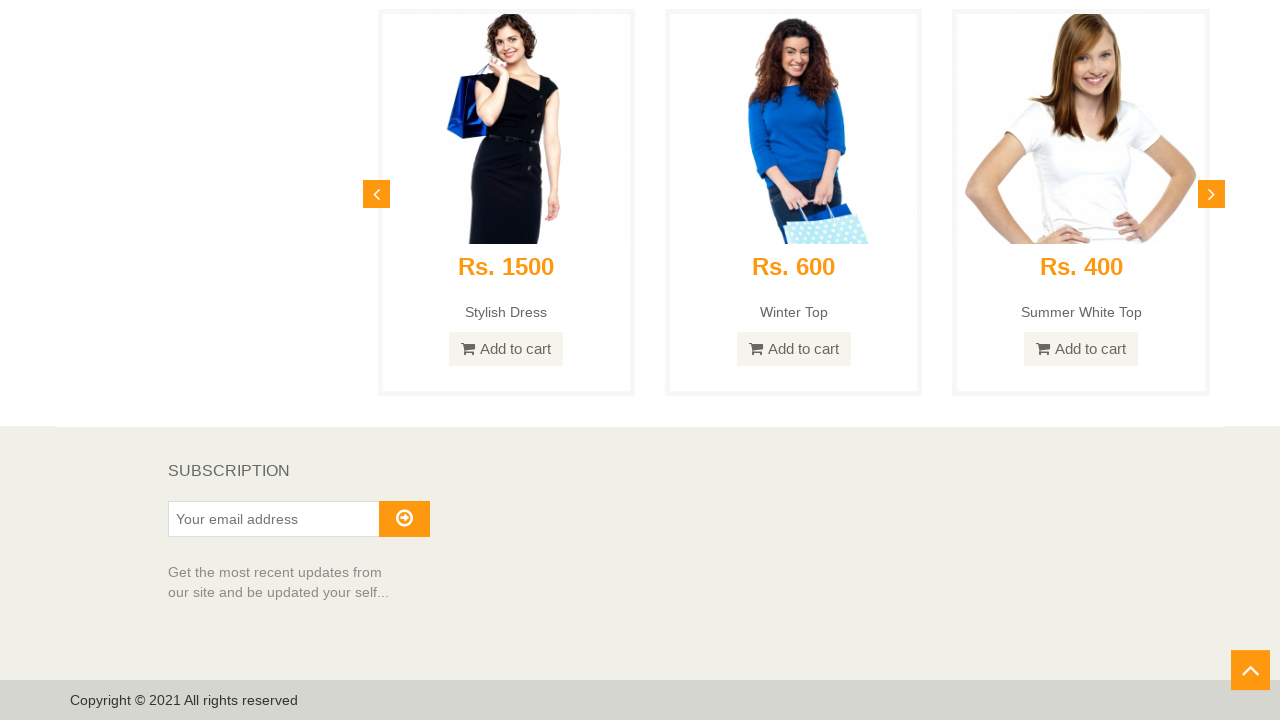

Entered email address 'randomuser7842@testemail.com' in subscription field on #susbscribe_email
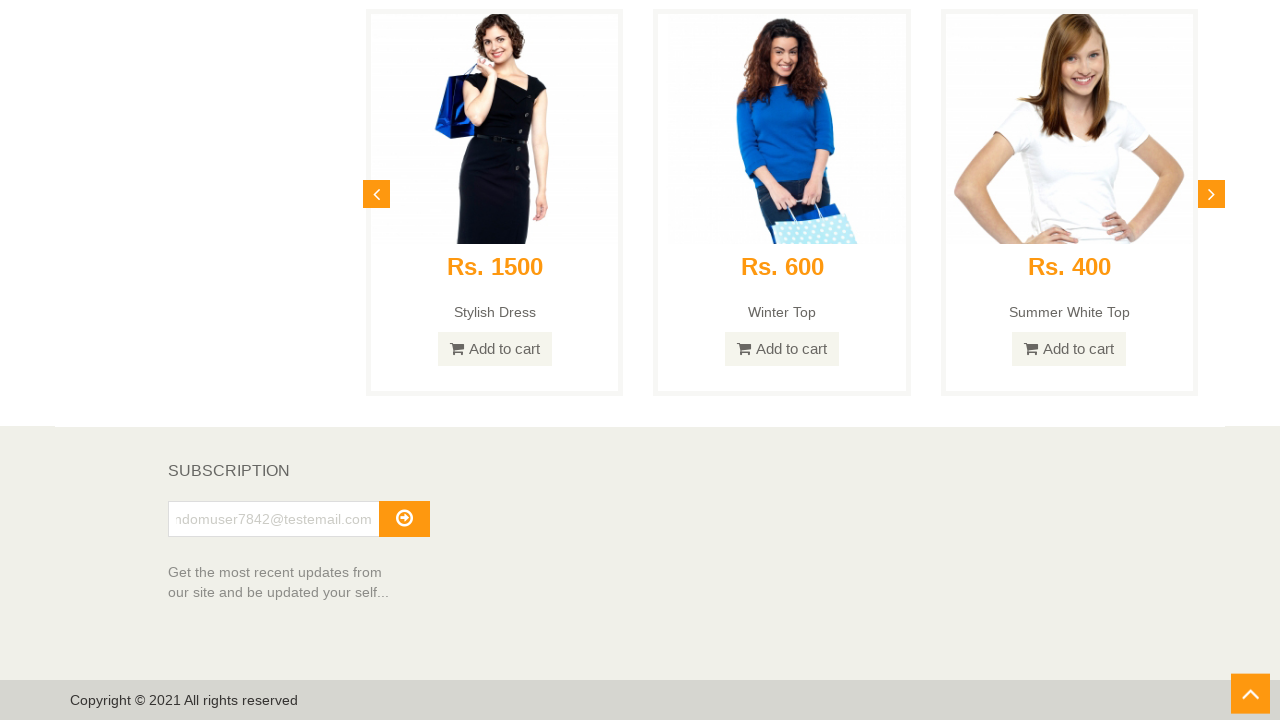

Clicked the subscribe button at (404, 519) on #subscribe
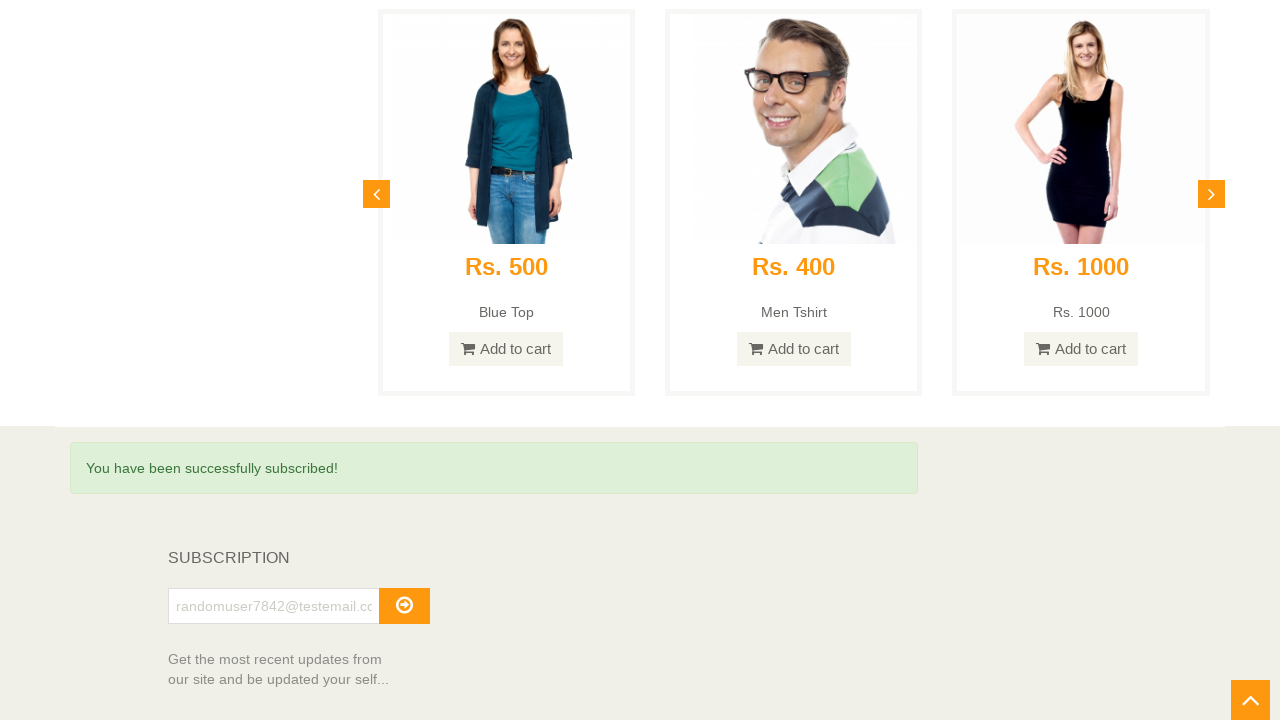

Success message appeared
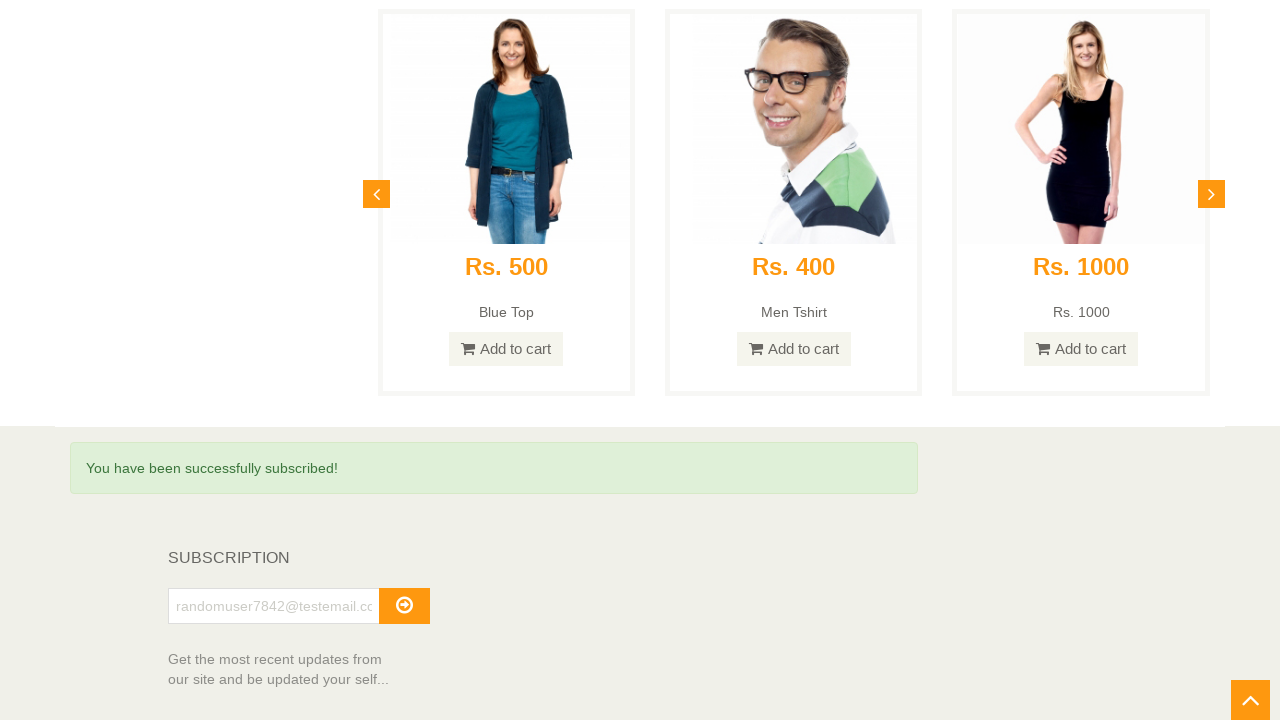

Verified success message is visible
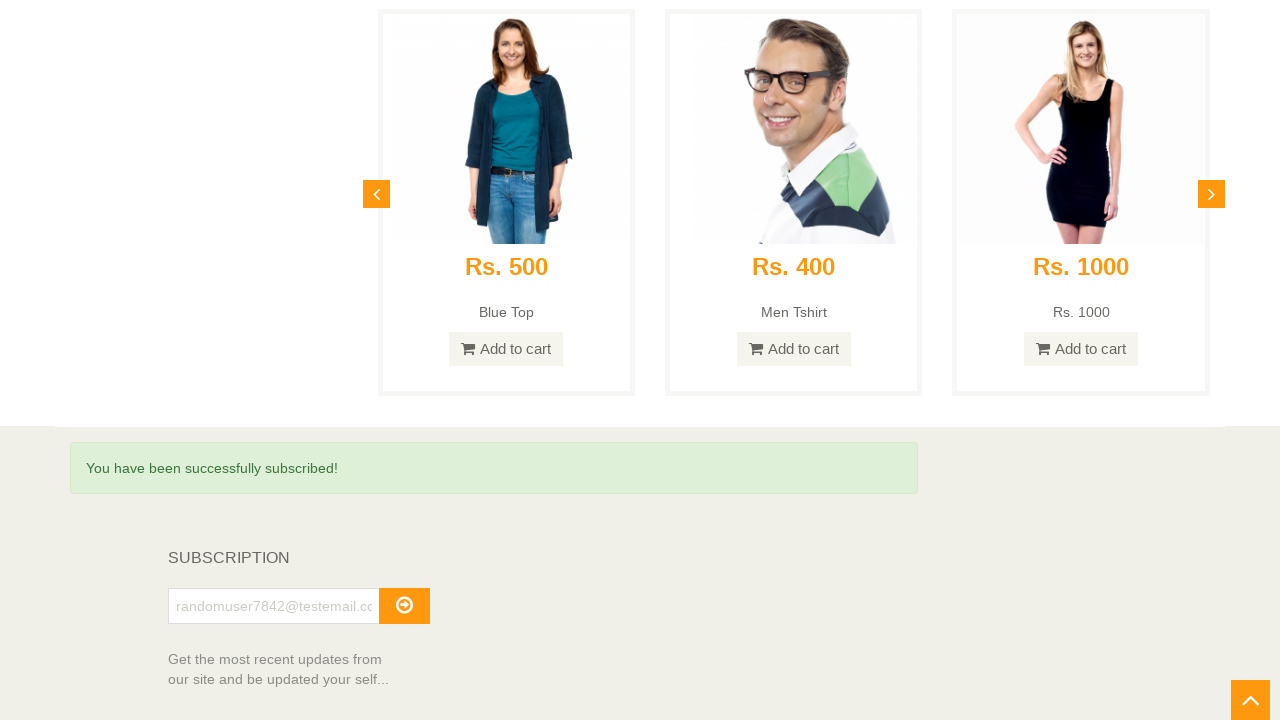

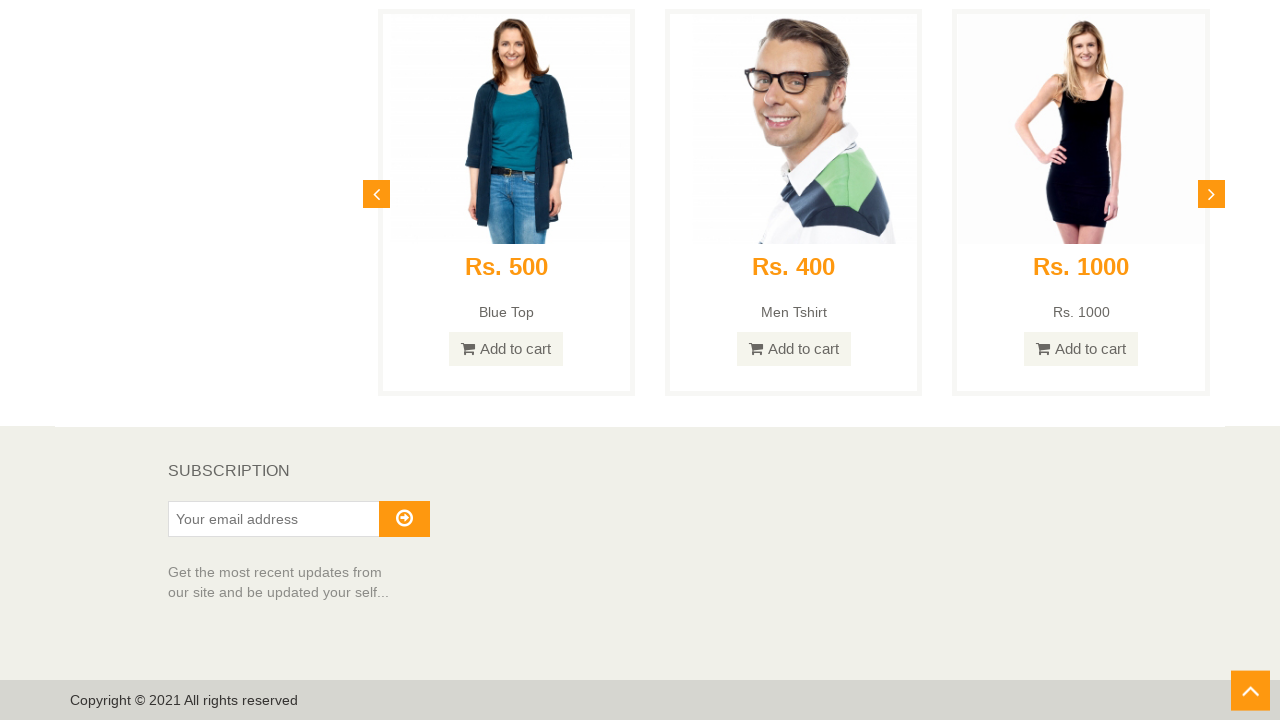